Automates solving a math problem on a webpage by reading a value, calculating the result, filling in the answer, and submitting the form with checkbox and radio button selections

Starting URL: http://suninjuly.github.io/math.html

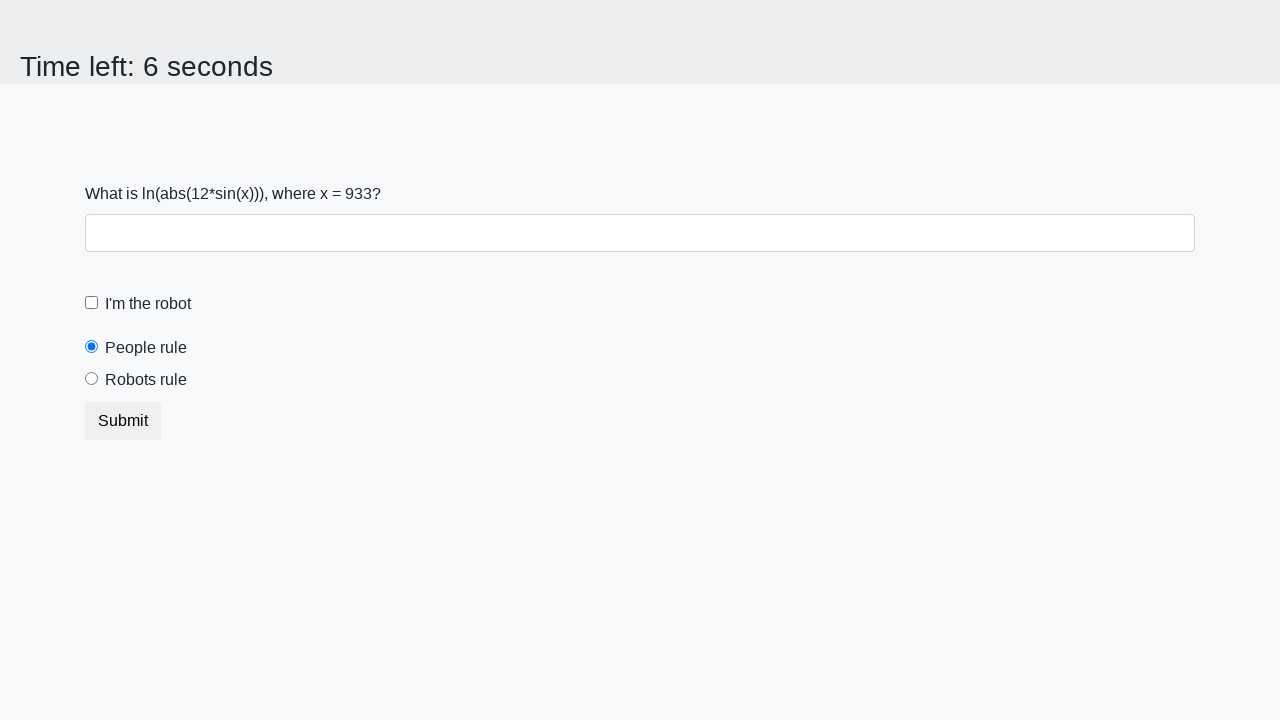

Retrieved the input value from the math problem
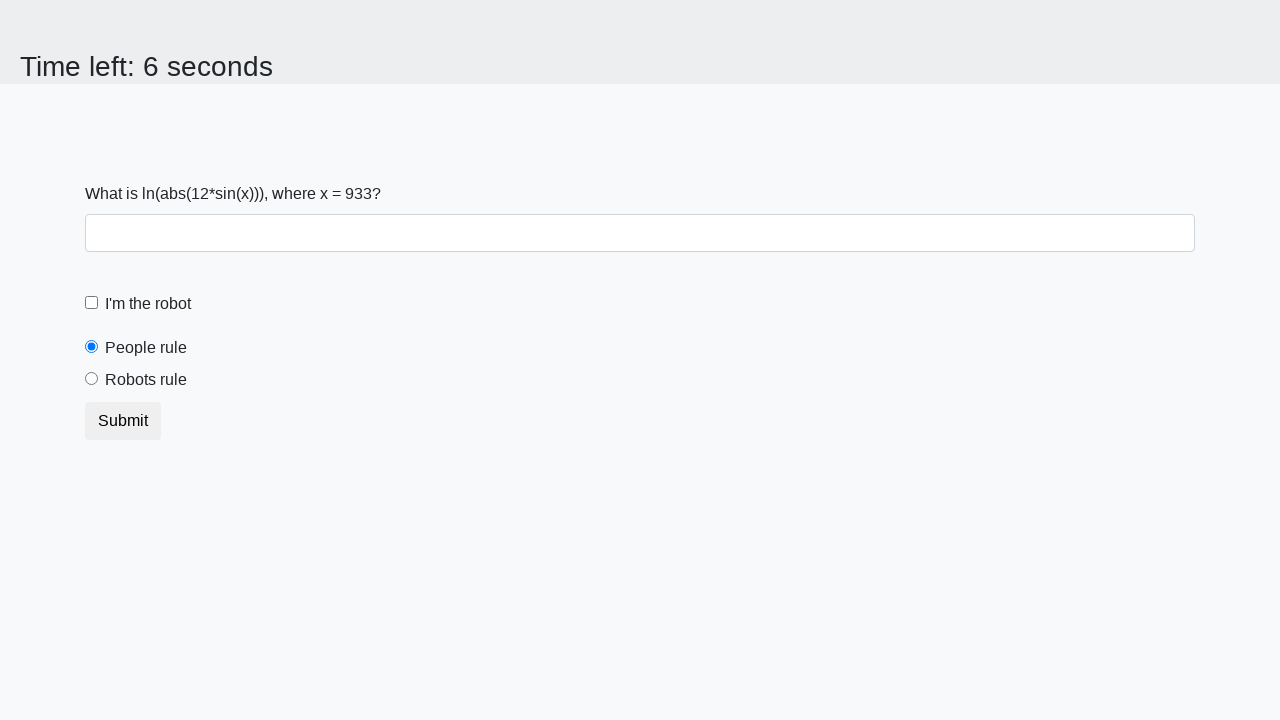

Calculated the math answer using logarithm formula
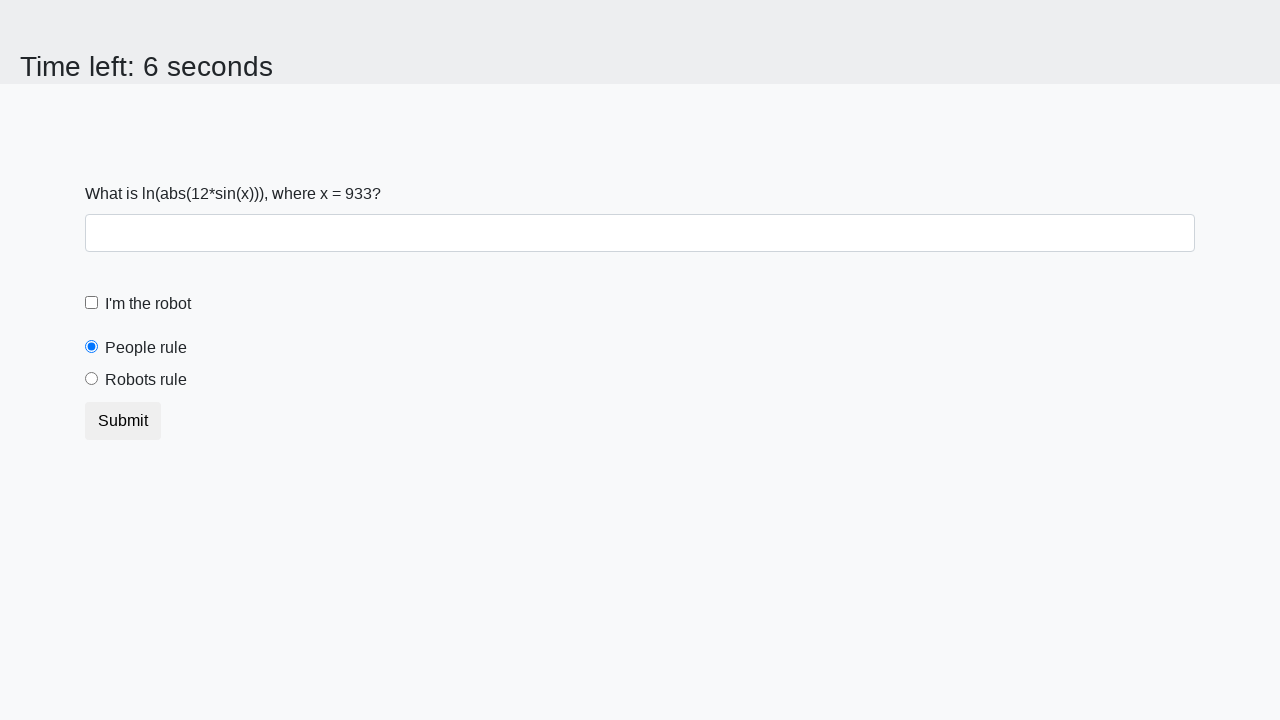

Filled in the calculated answer in the answer field on #answer
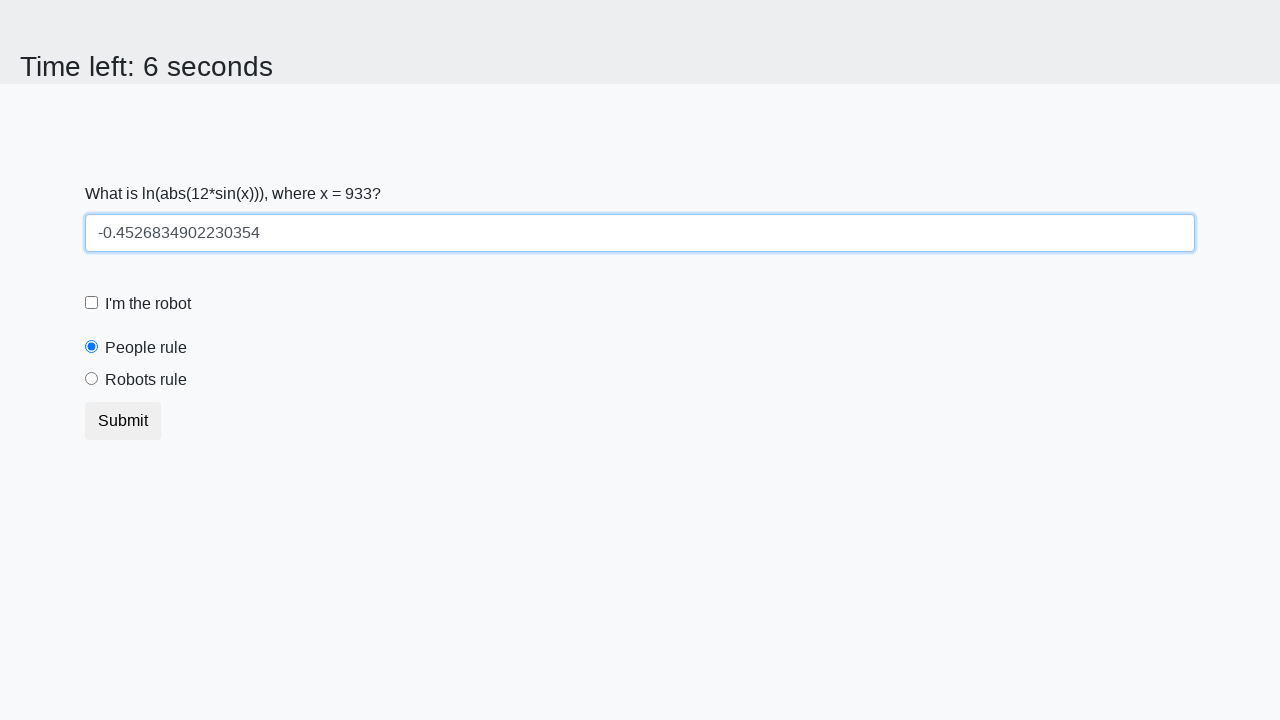

Checked the robot checkbox at (92, 303) on #robotCheckbox
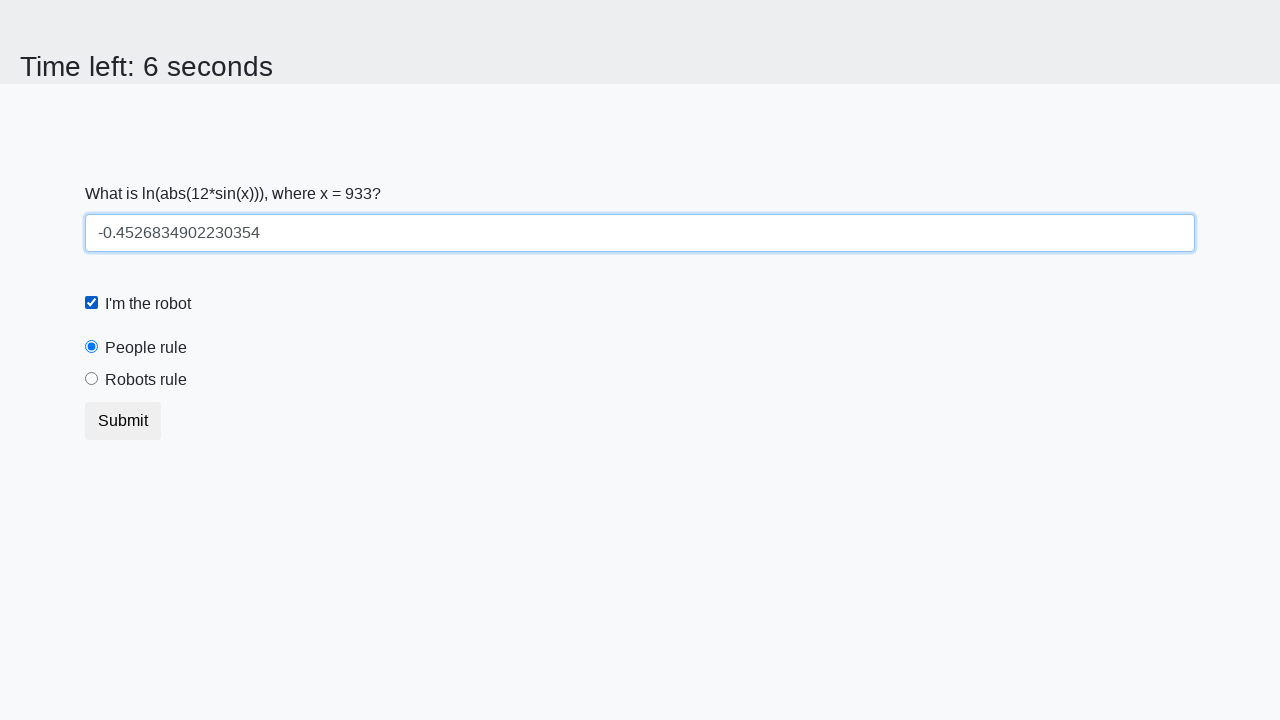

Selected the robots rule radio button at (92, 379) on #robotsRule
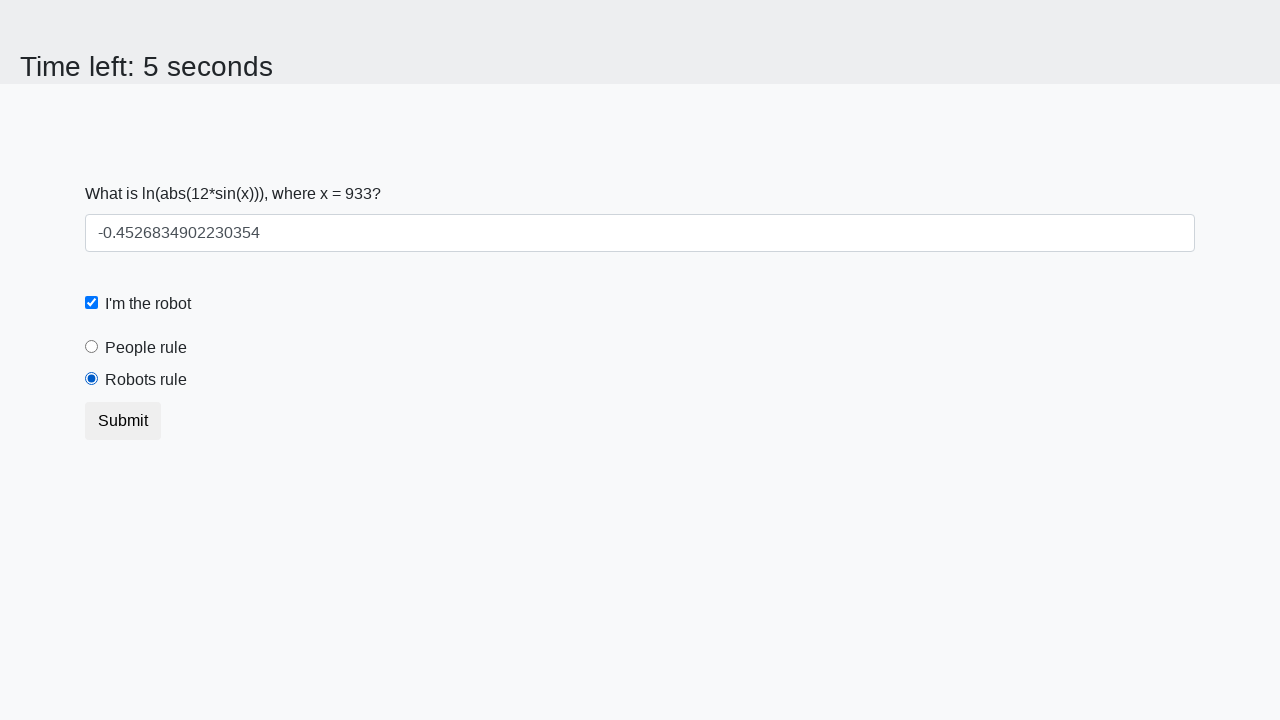

Clicked the submit button to submit the form at (123, 421) on button
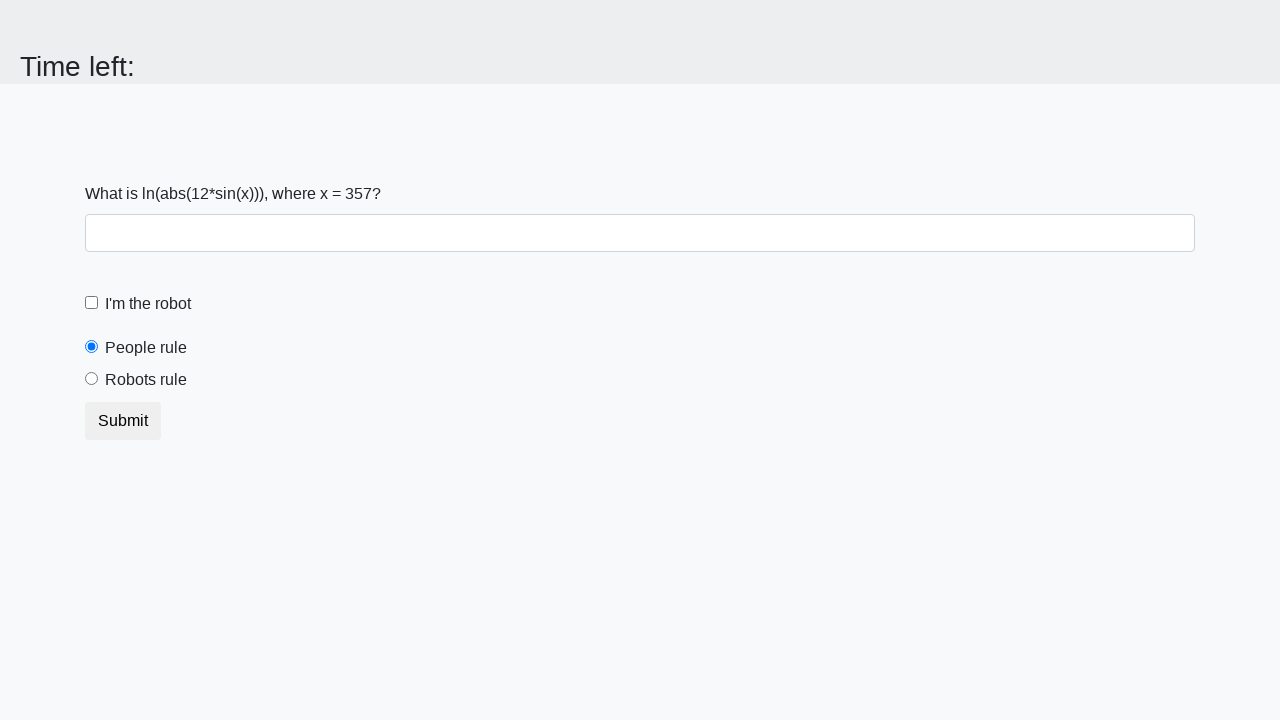

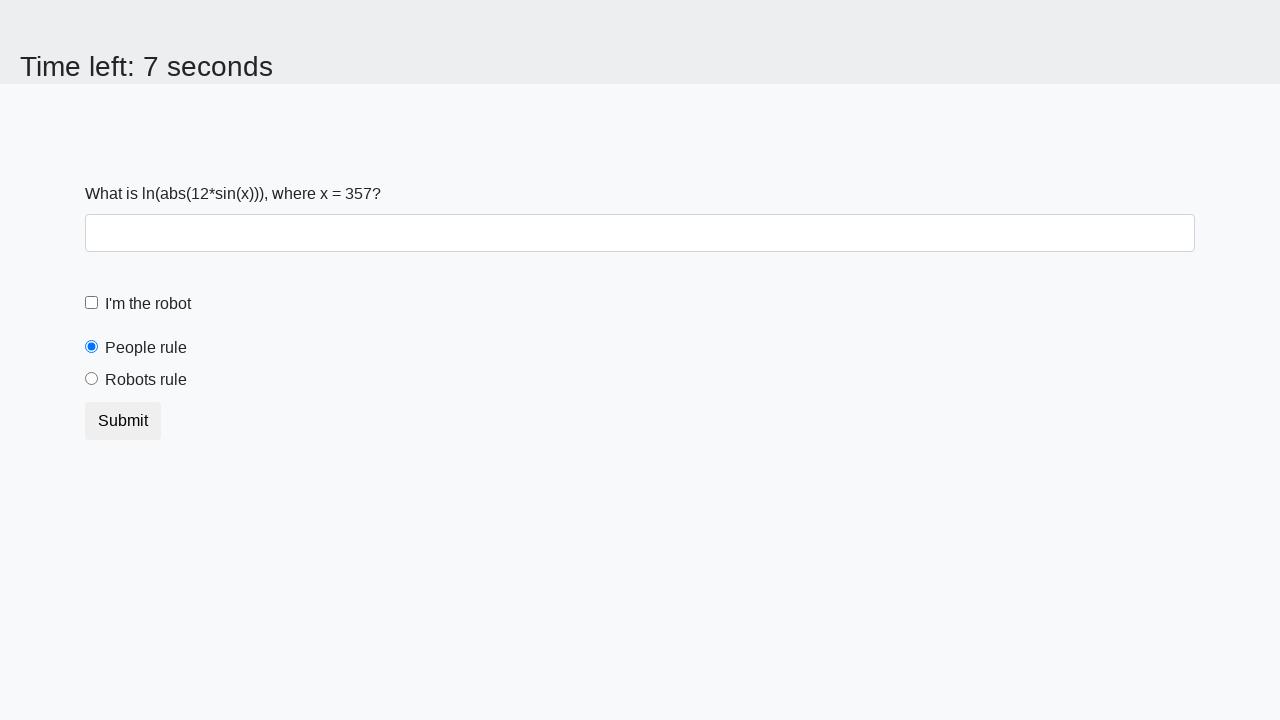